Tests drag and drop functionality on jQuery UI demo page by dragging an element and dropping it onto a target droppable area within an iframe

Starting URL: https://jqueryui.com/droppable/

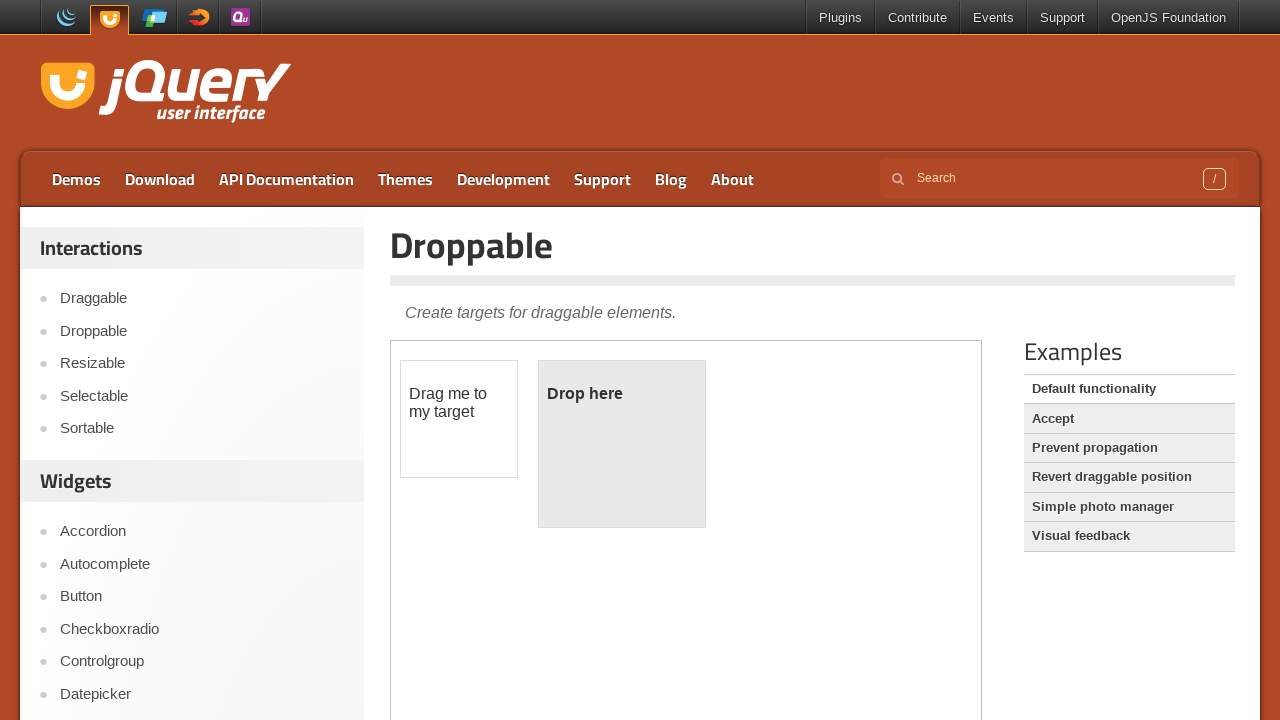

Located the demo iframe containing drag and drop elements
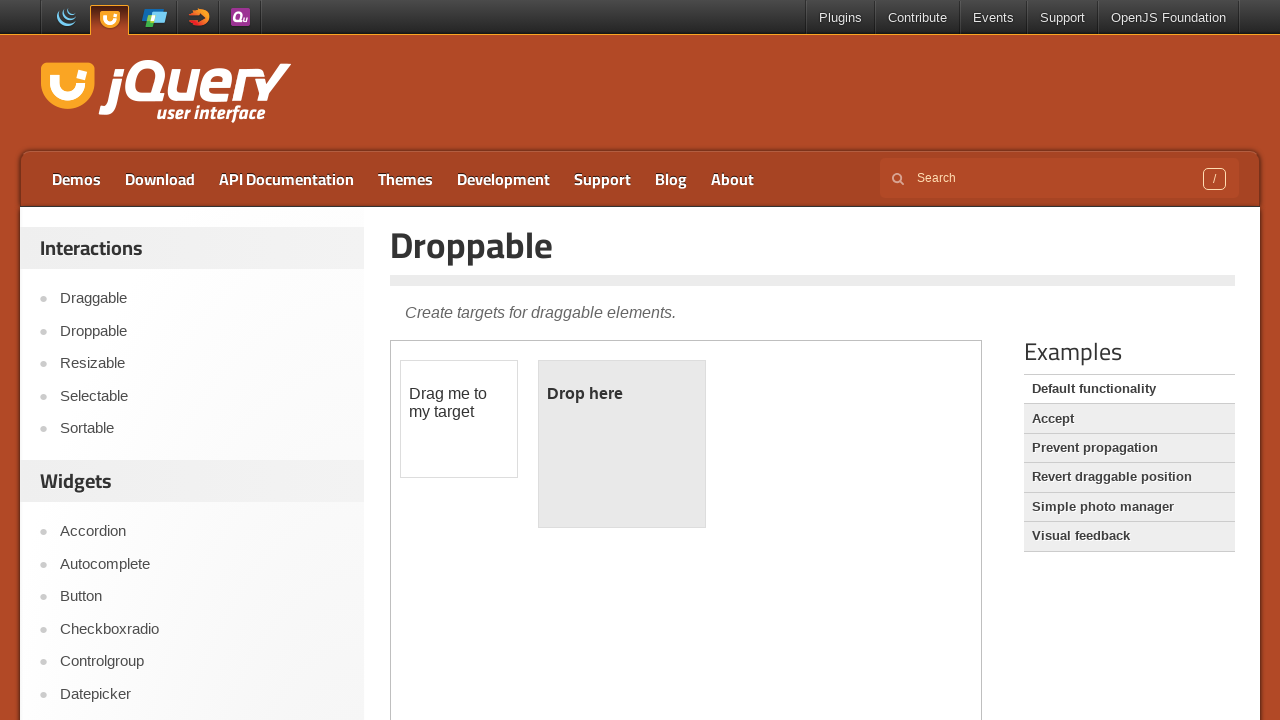

Located the draggable element with id 'draggable'
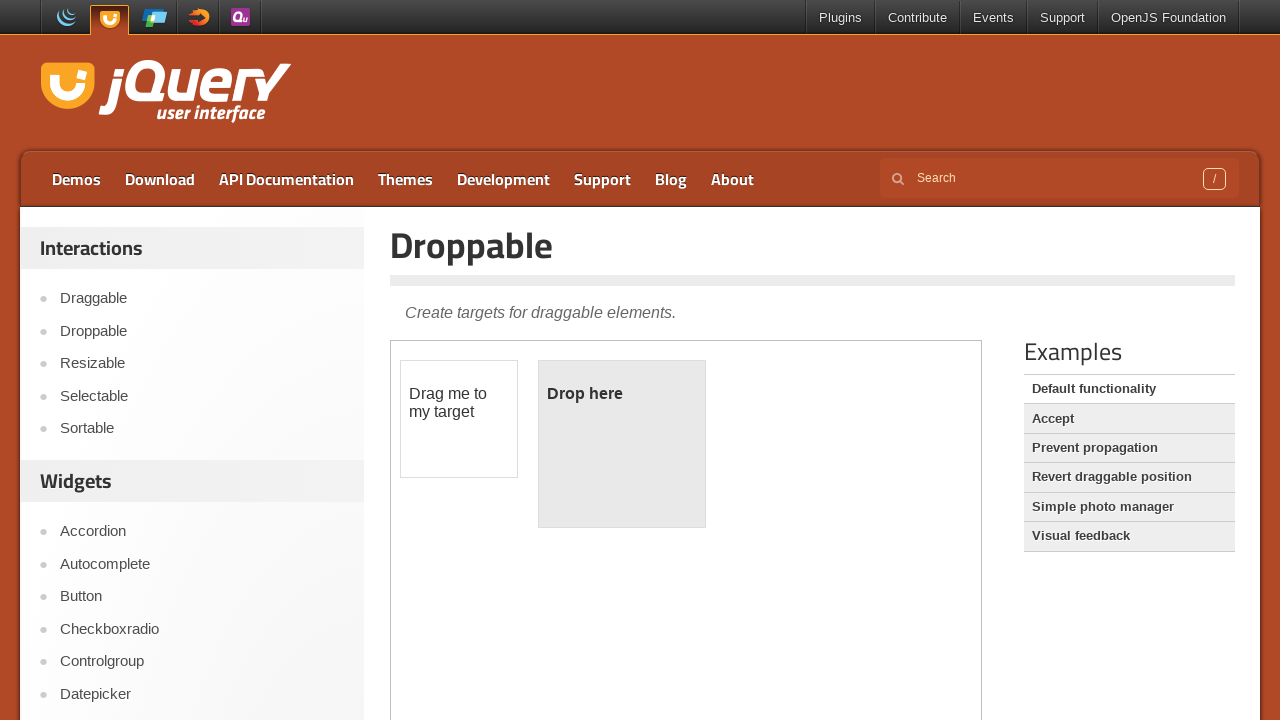

Located the droppable target element with id 'droppable'
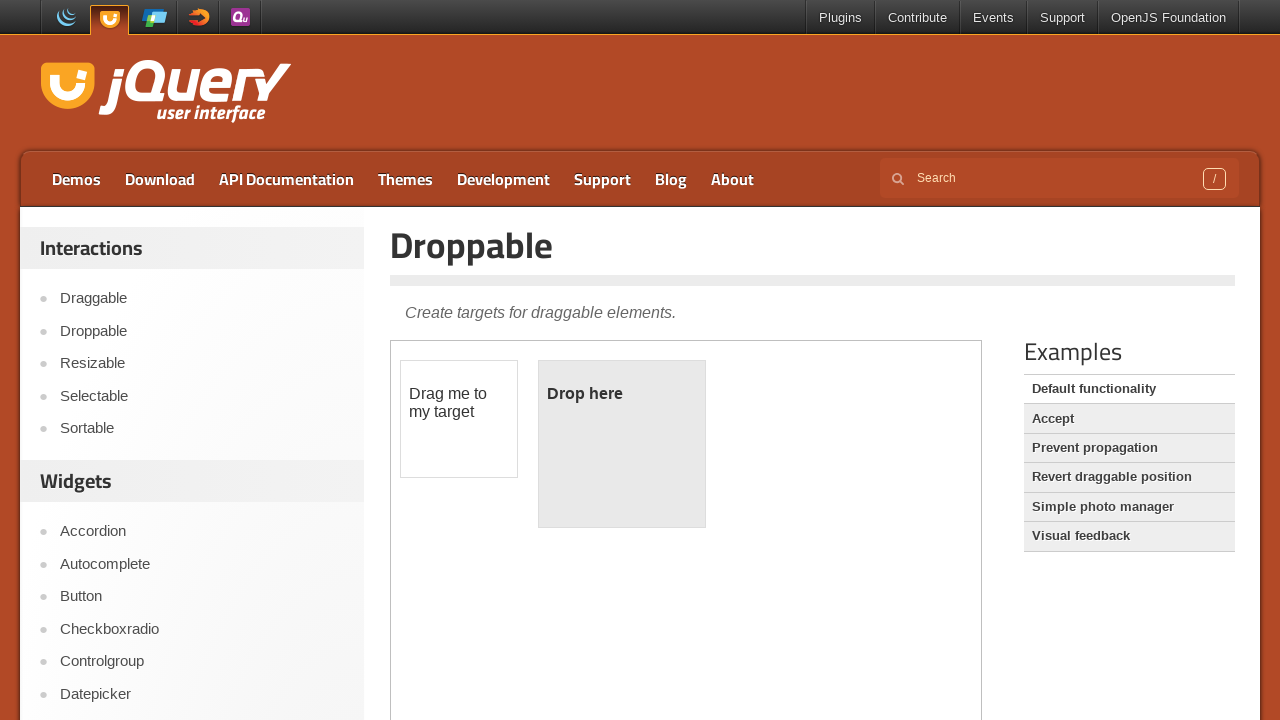

Dragged the draggable element onto the droppable target area at (622, 444)
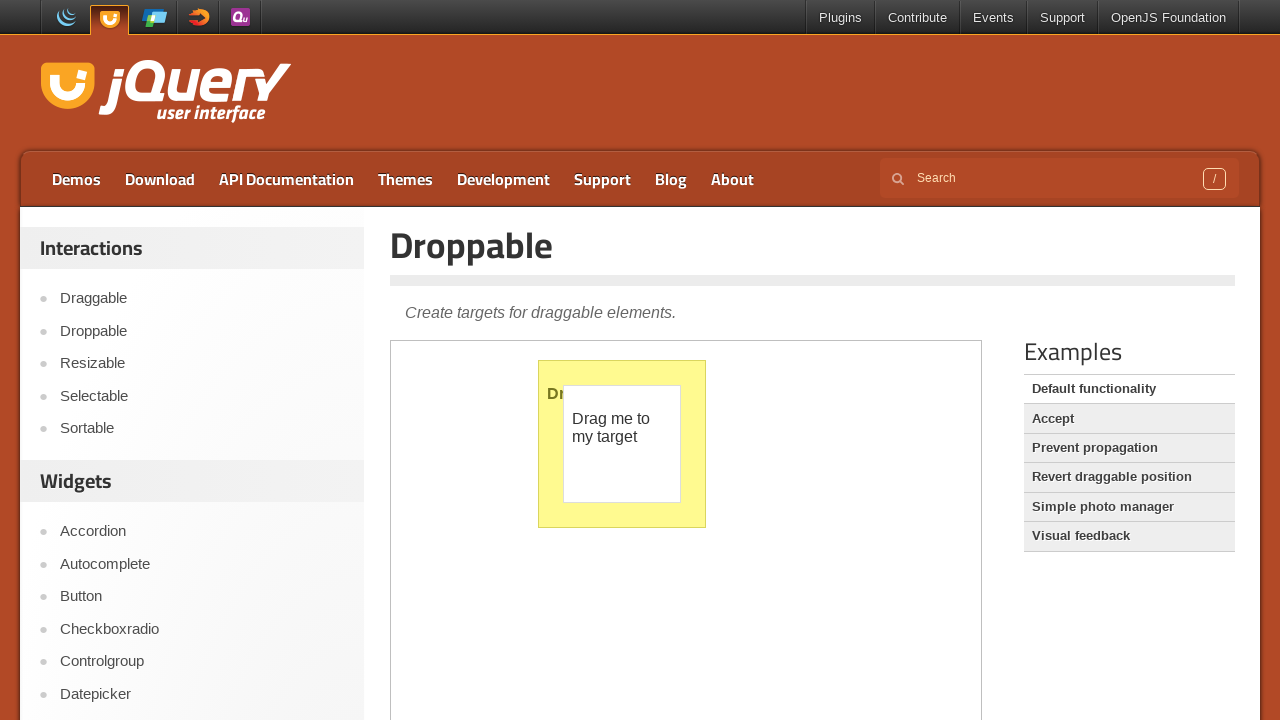

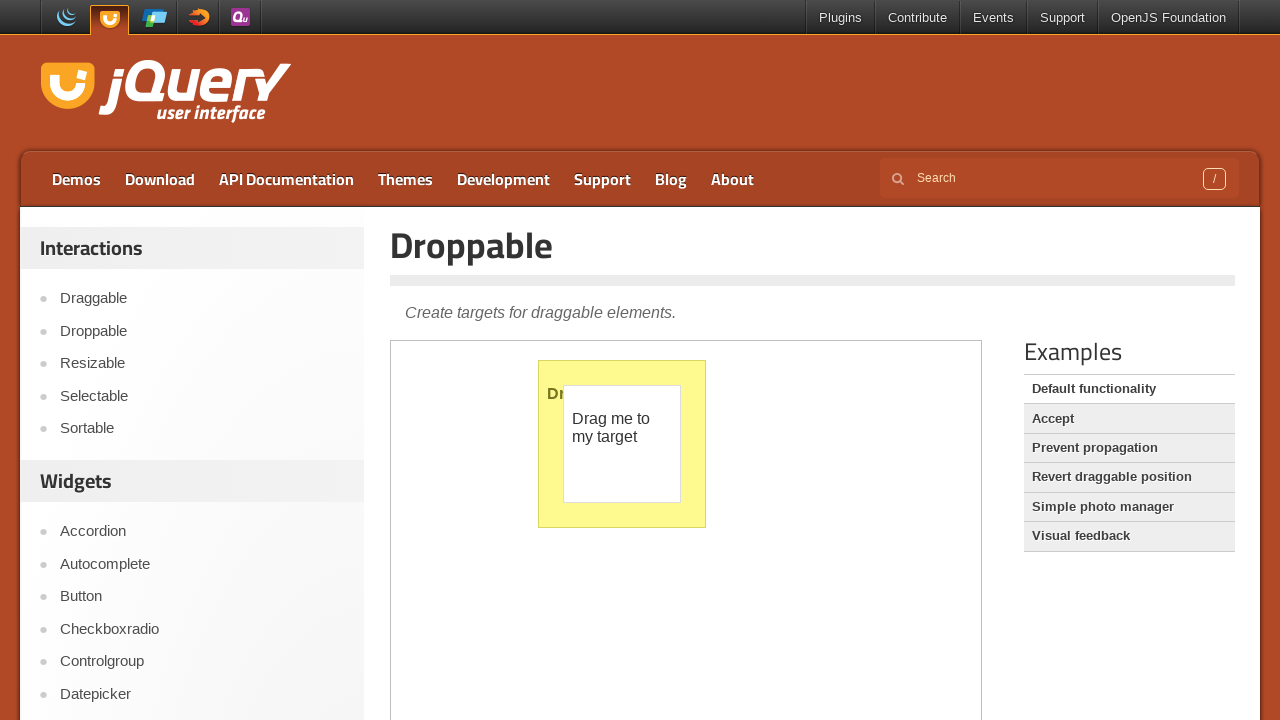